Tests file download functionality by clicking on a download link

Starting URL: http://the-internet.herokuapp.com/download

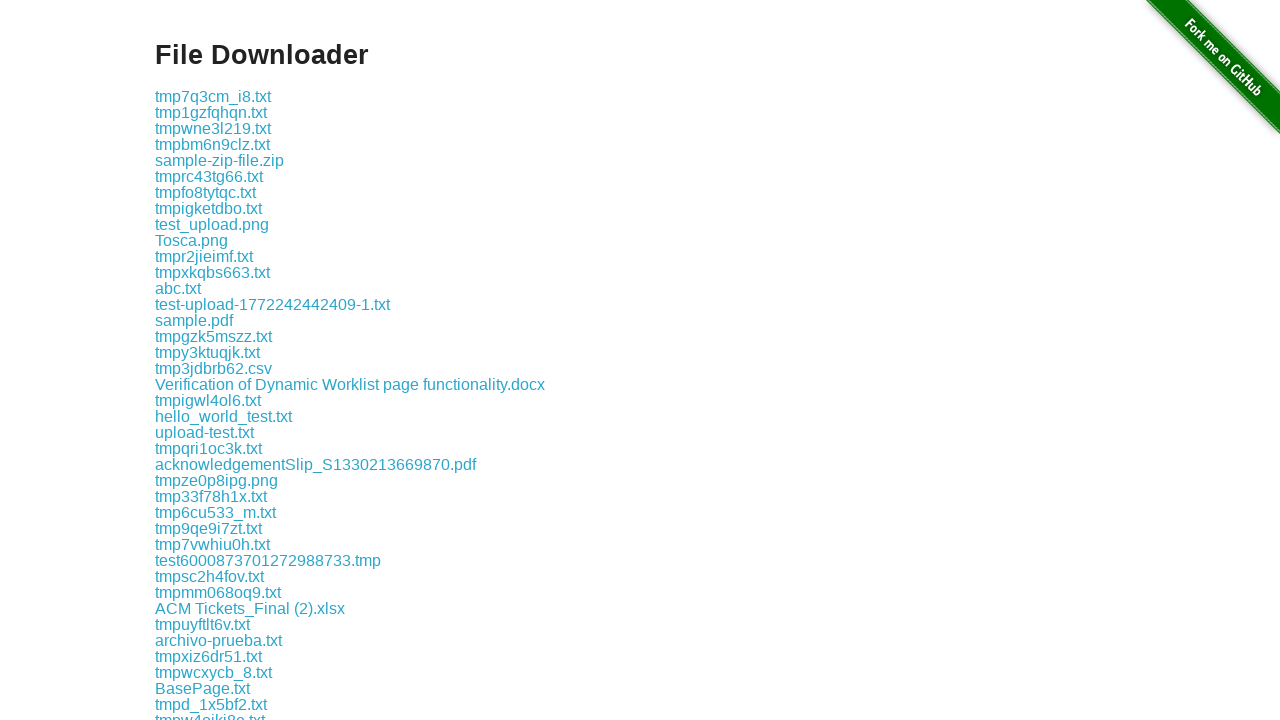

Navigated to download page
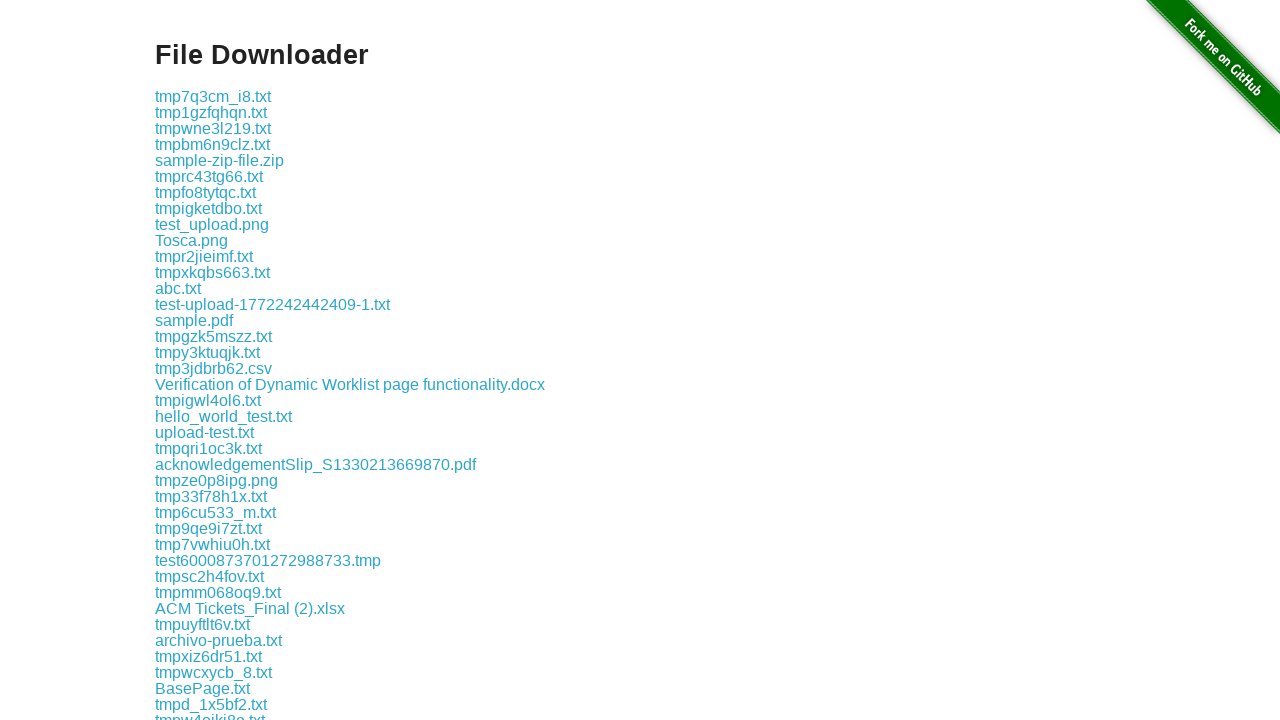

Clicked on the first download link at (213, 96) on .example a
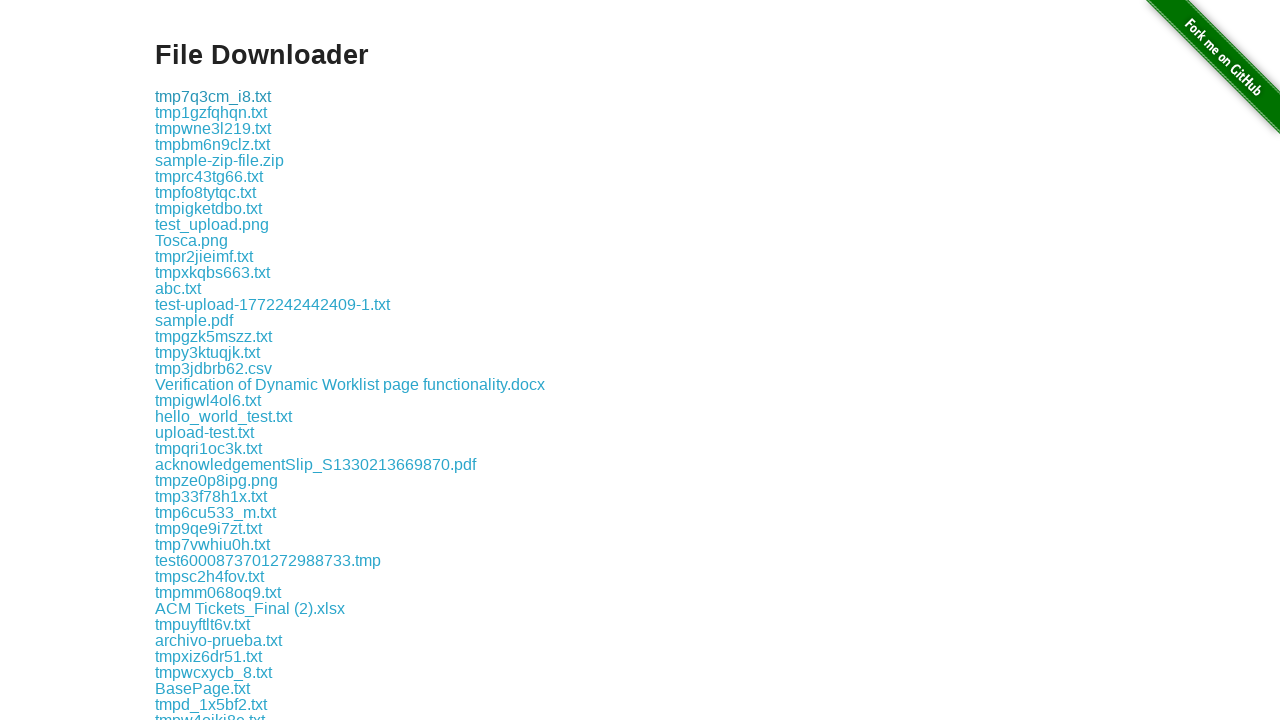

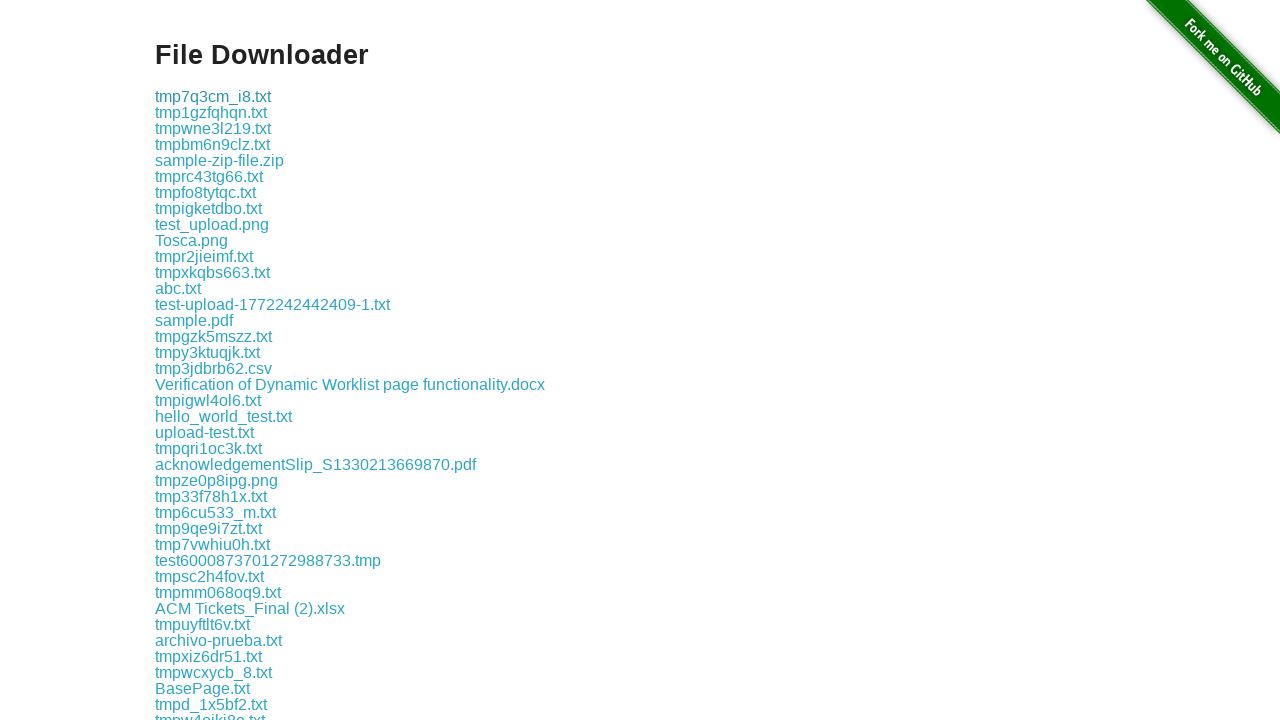